Tests editing a web table record by clicking the edit button for the first record and updating all fields with new values

Starting URL: https://demoqa.com/webtables

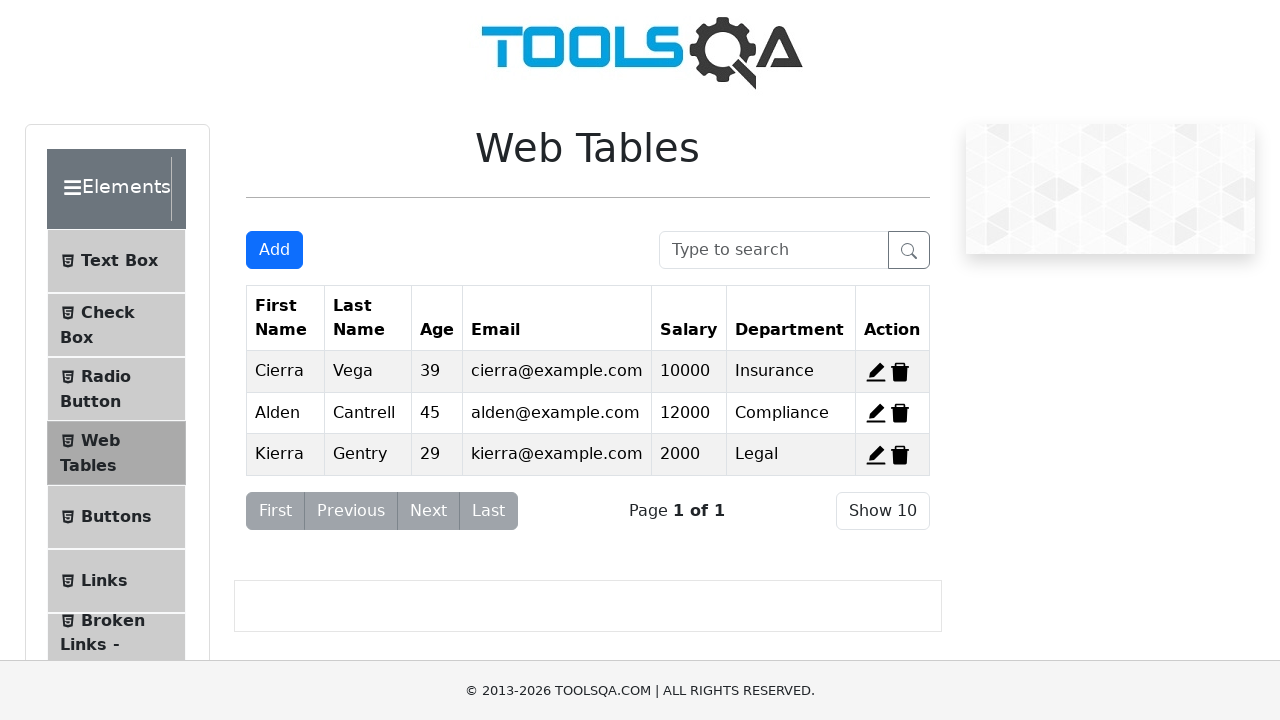

Clicked edit button for first record at (876, 372) on span#edit-record-1
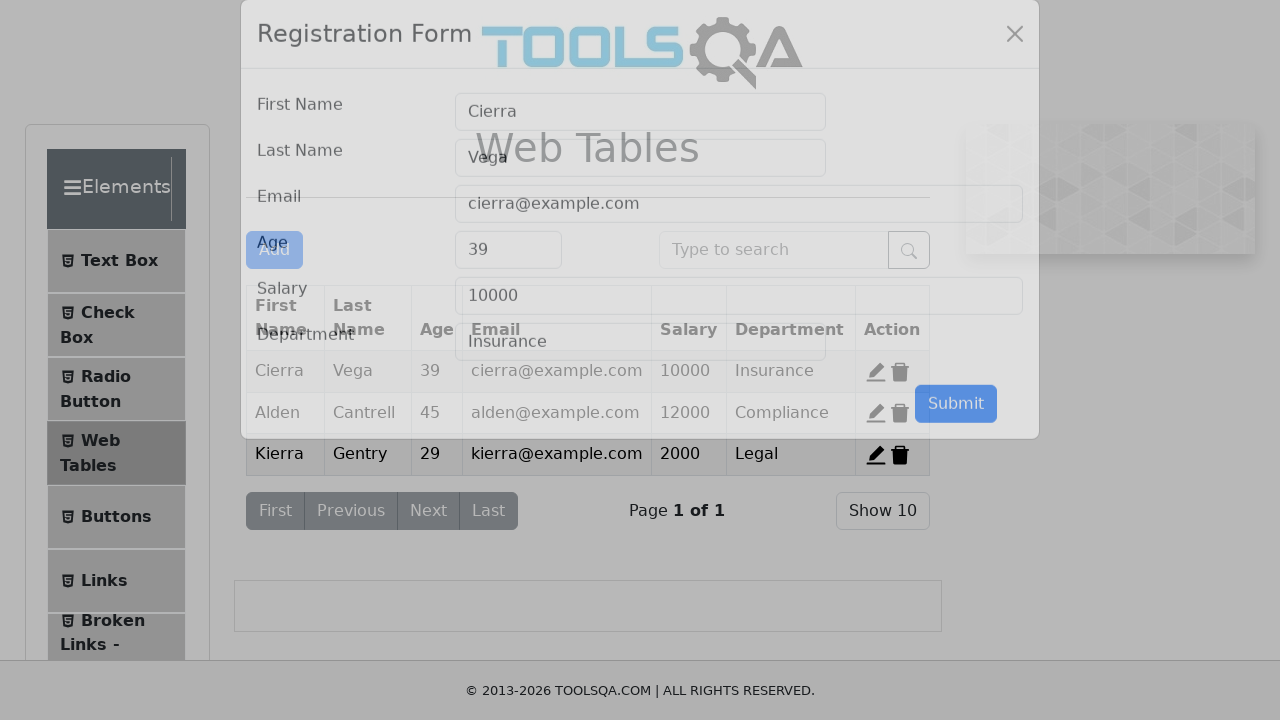

Cleared First Name field on form input[placeholder='First Name']
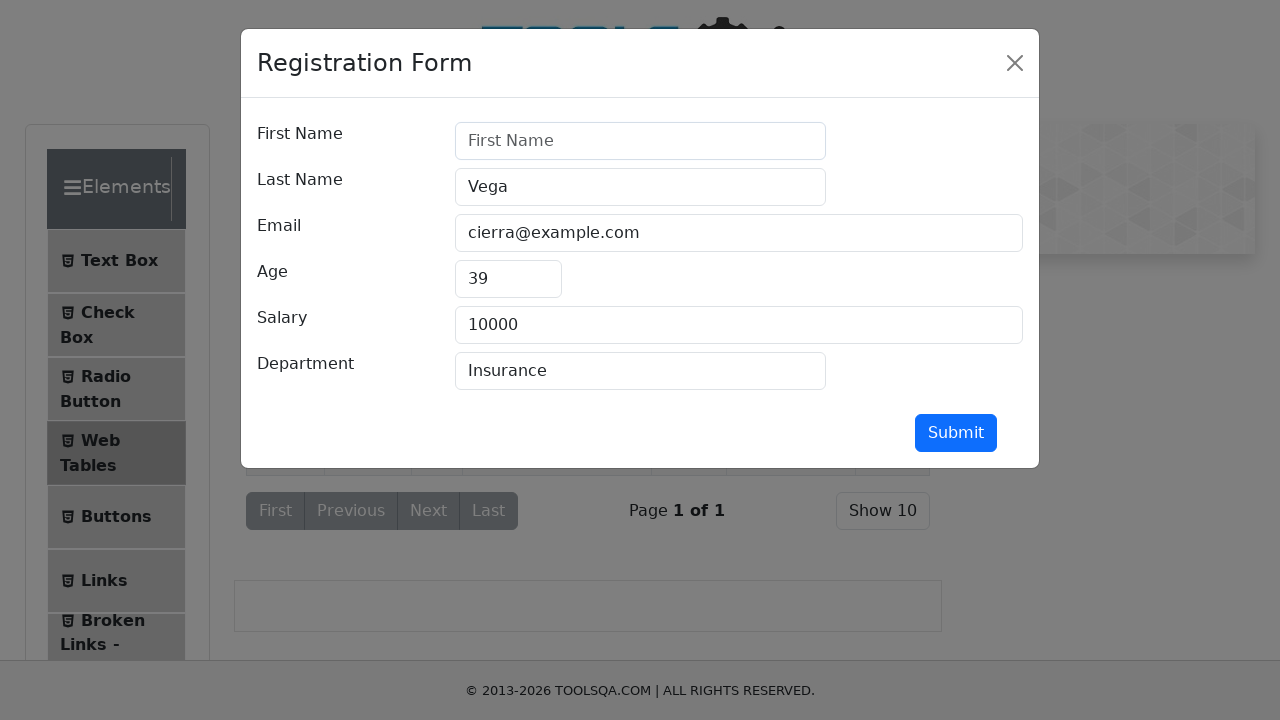

Filled First Name field with 'Ana' on form input[placeholder='First Name']
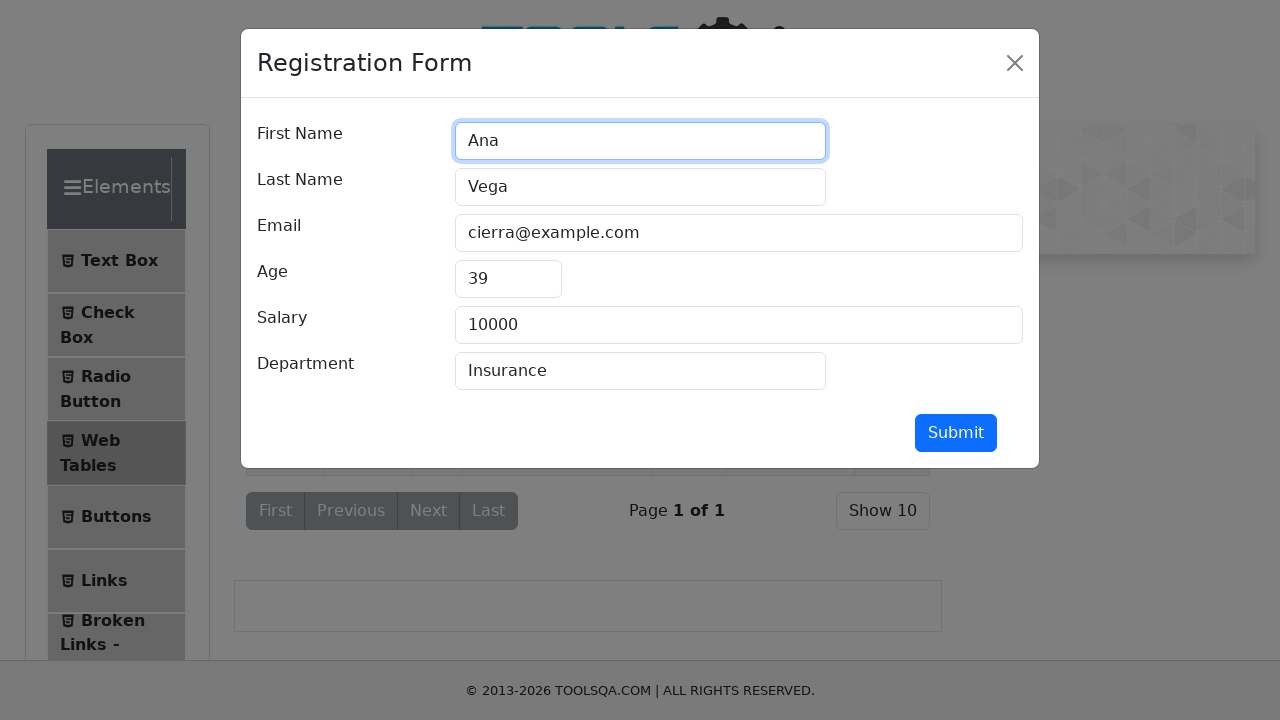

Cleared Last Name field on form input#lastName
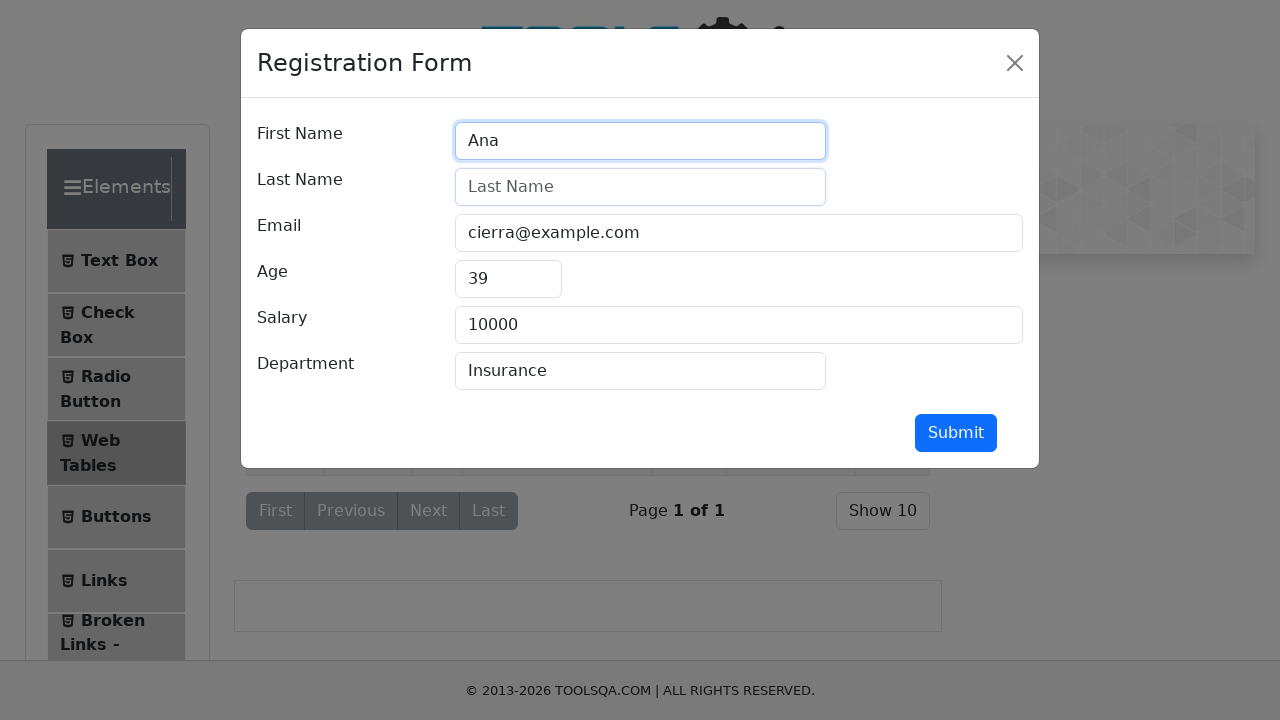

Filled Last Name field with 'Petrovic' on form input#lastName
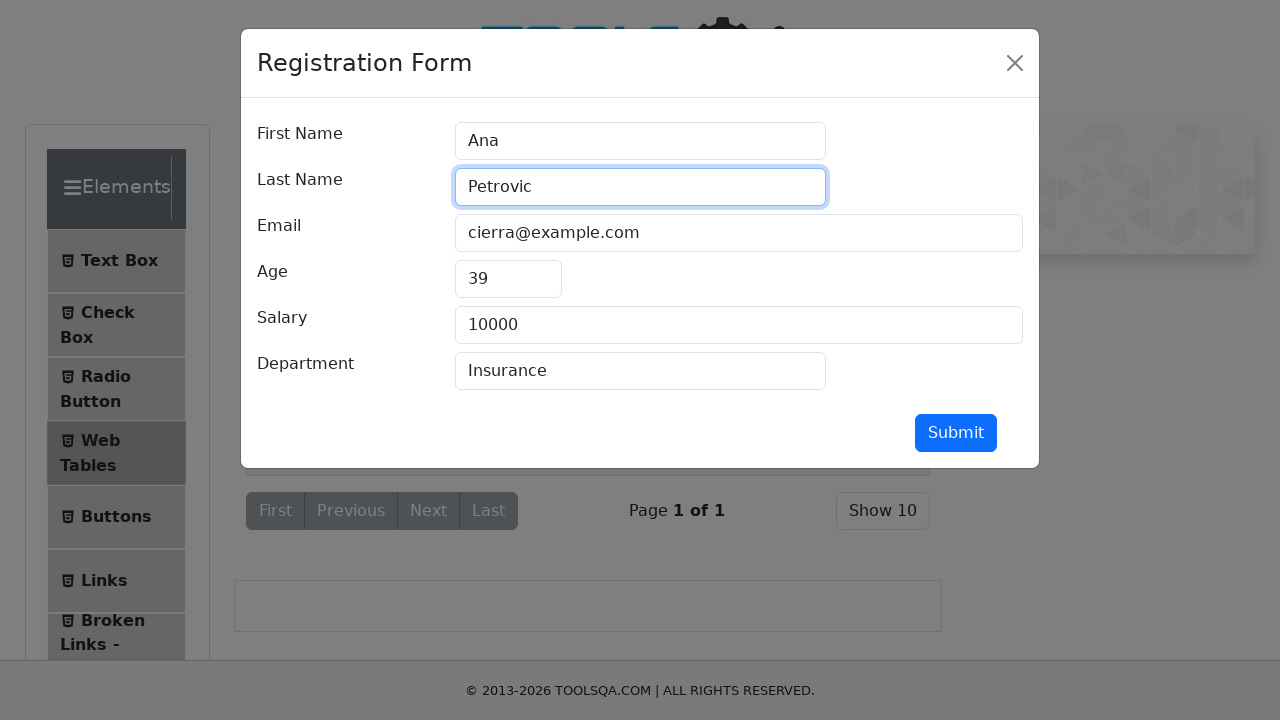

Cleared Email field on form input#userEmail
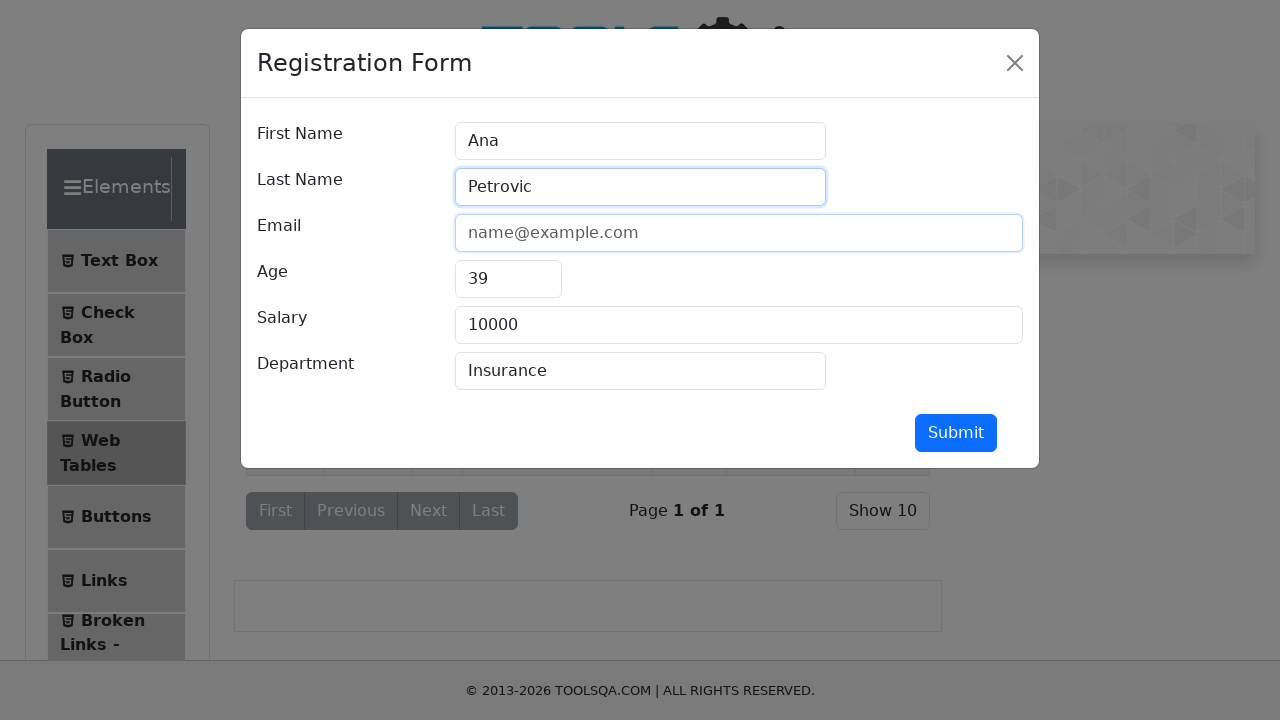

Filled Email field with 'ana@mail.com' on form input#userEmail
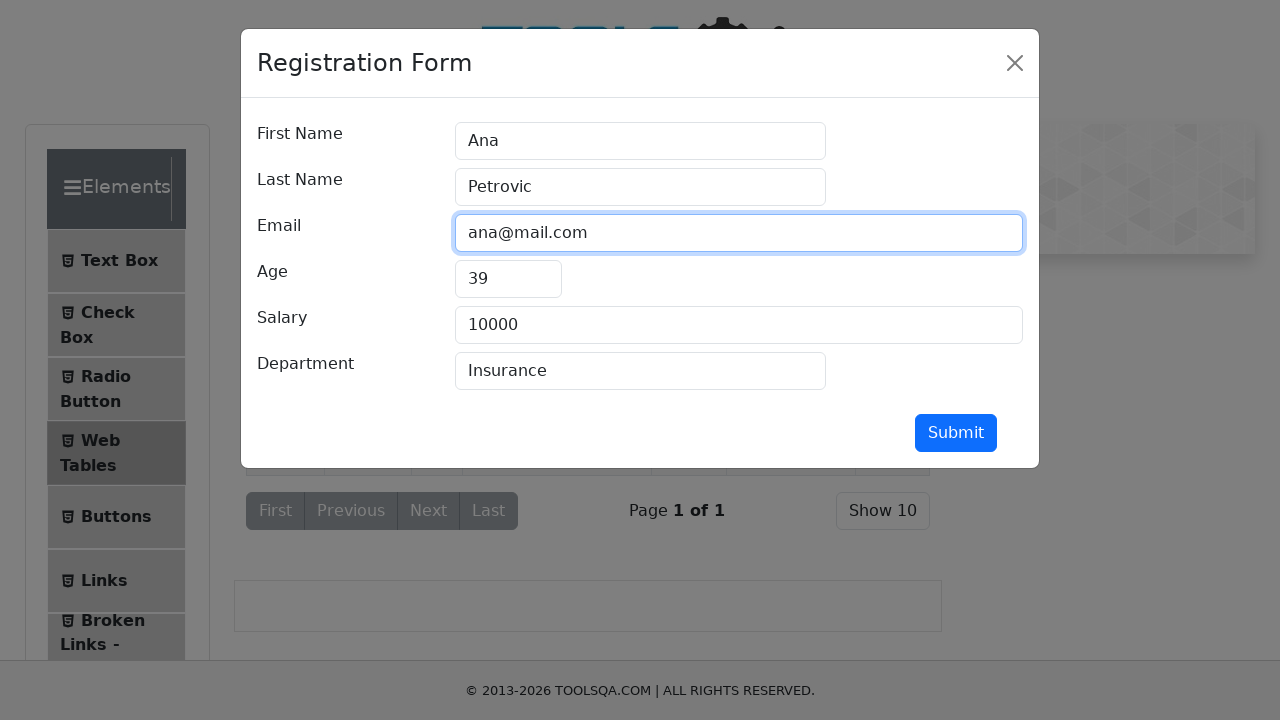

Cleared Age field on //form//input[@id='age']
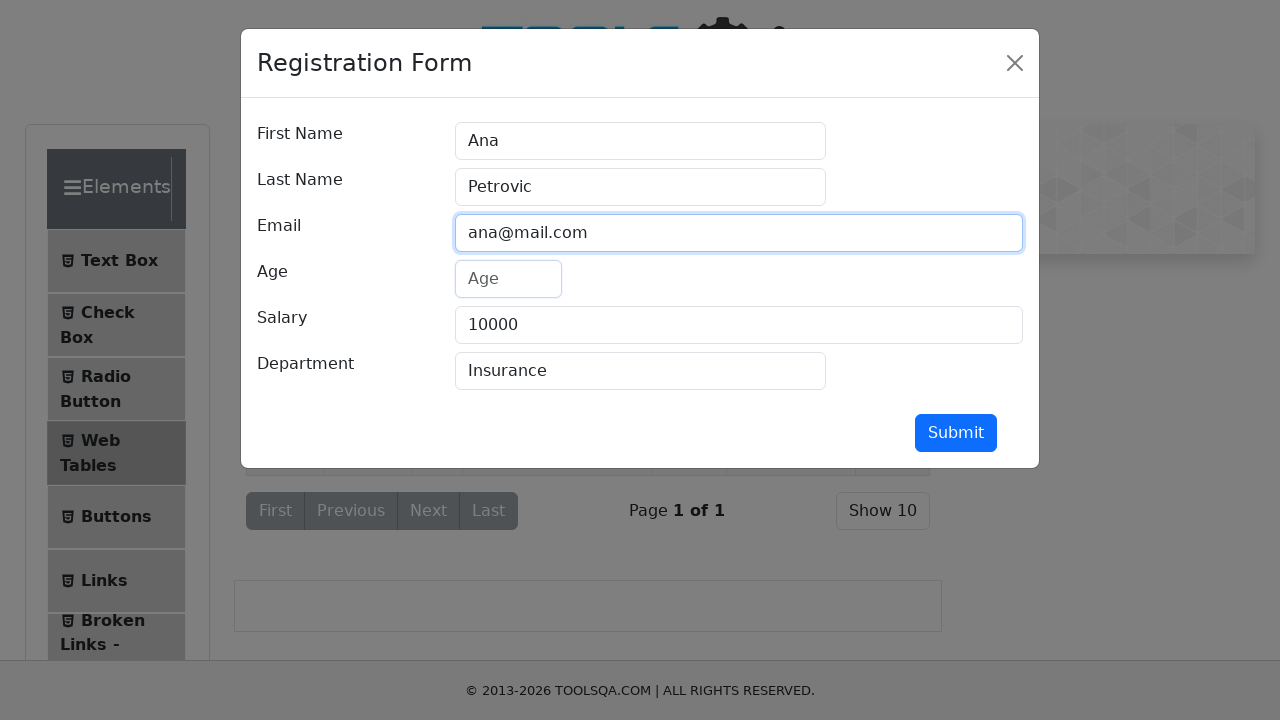

Filled Age field with '28' on //form//input[@id='age']
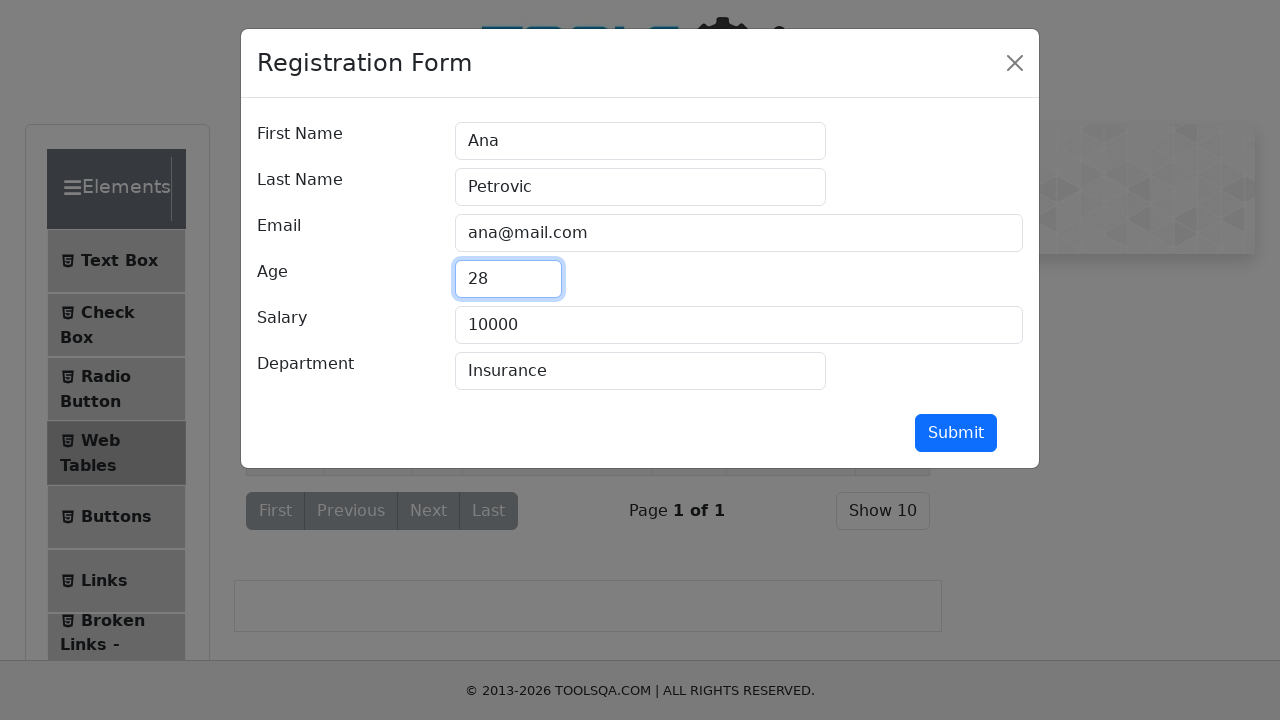

Cleared Salary field on //form//input[@placeholder='Salary']
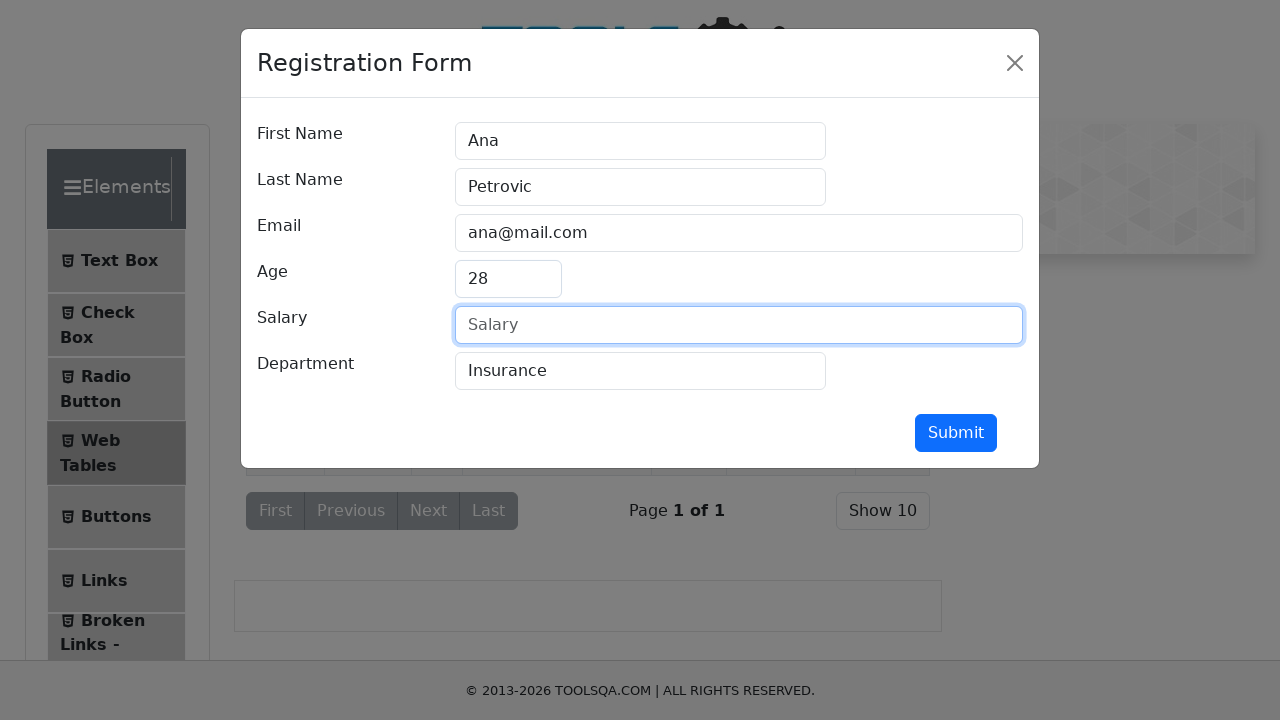

Filled Salary field with '10000' on //form//input[@placeholder='Salary']
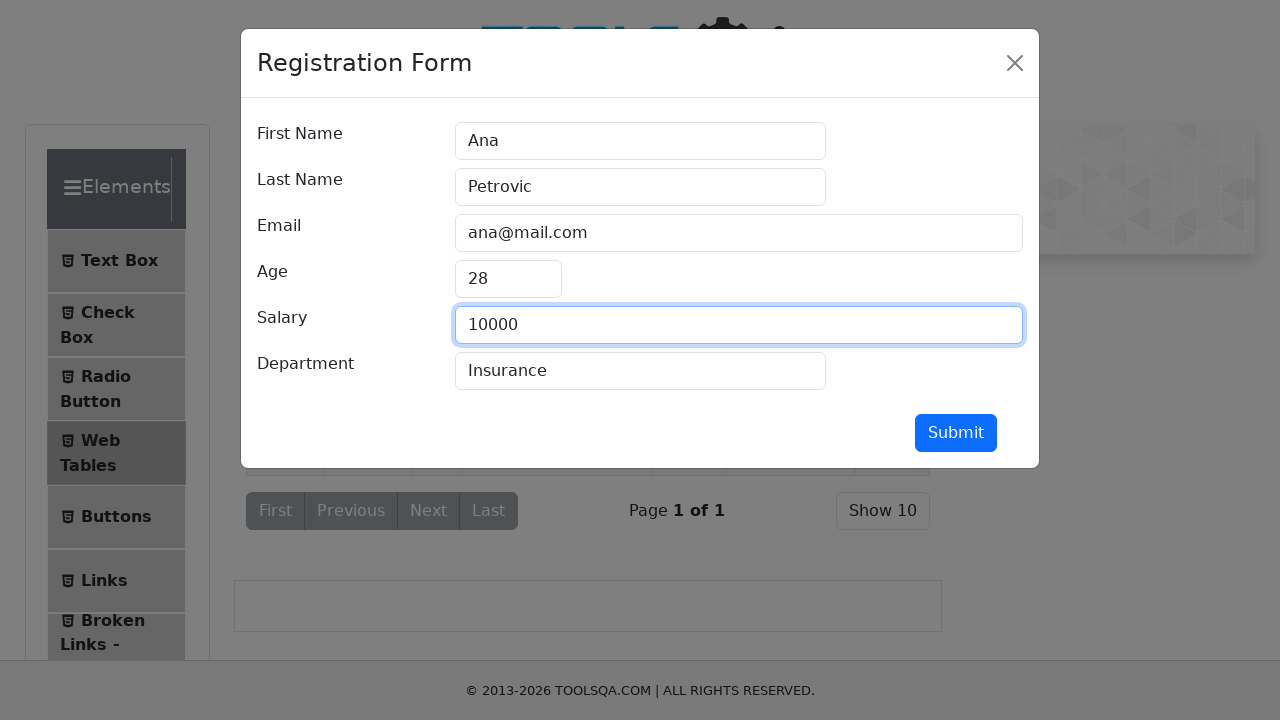

Cleared Department field on //form//input[@id='department']
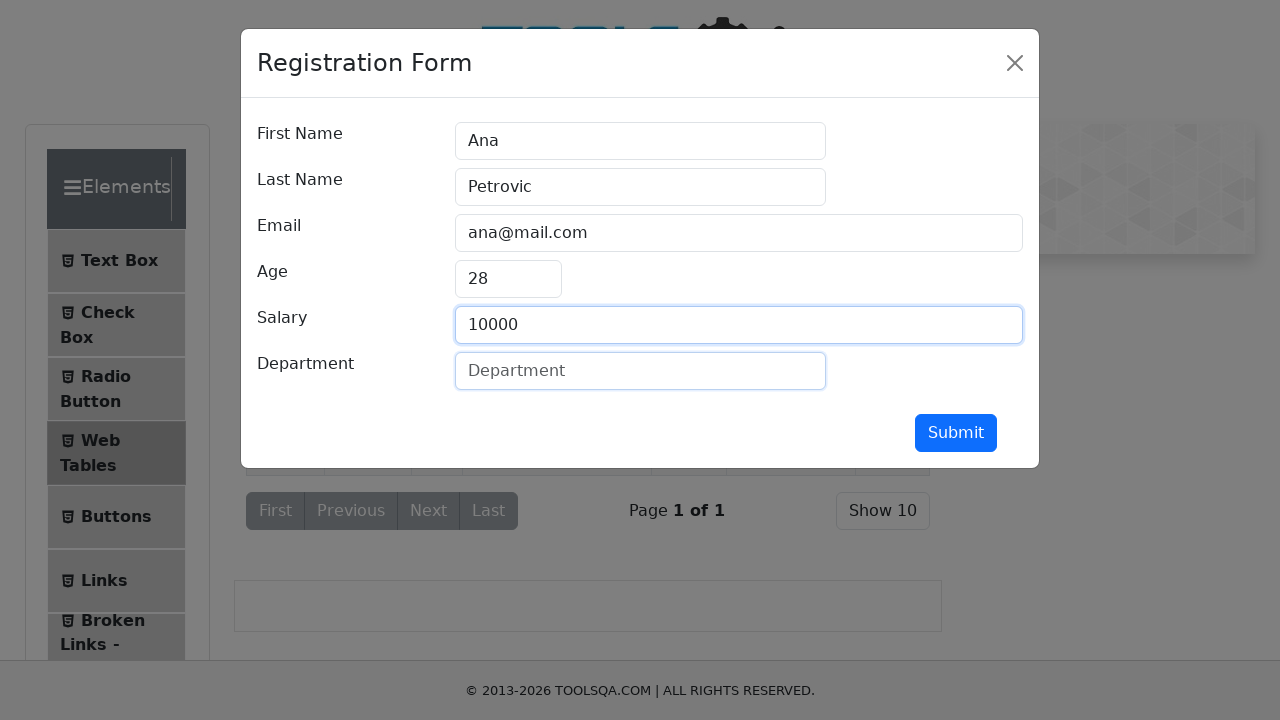

Filled Department field with 'Insurance' on //form//input[@id='department']
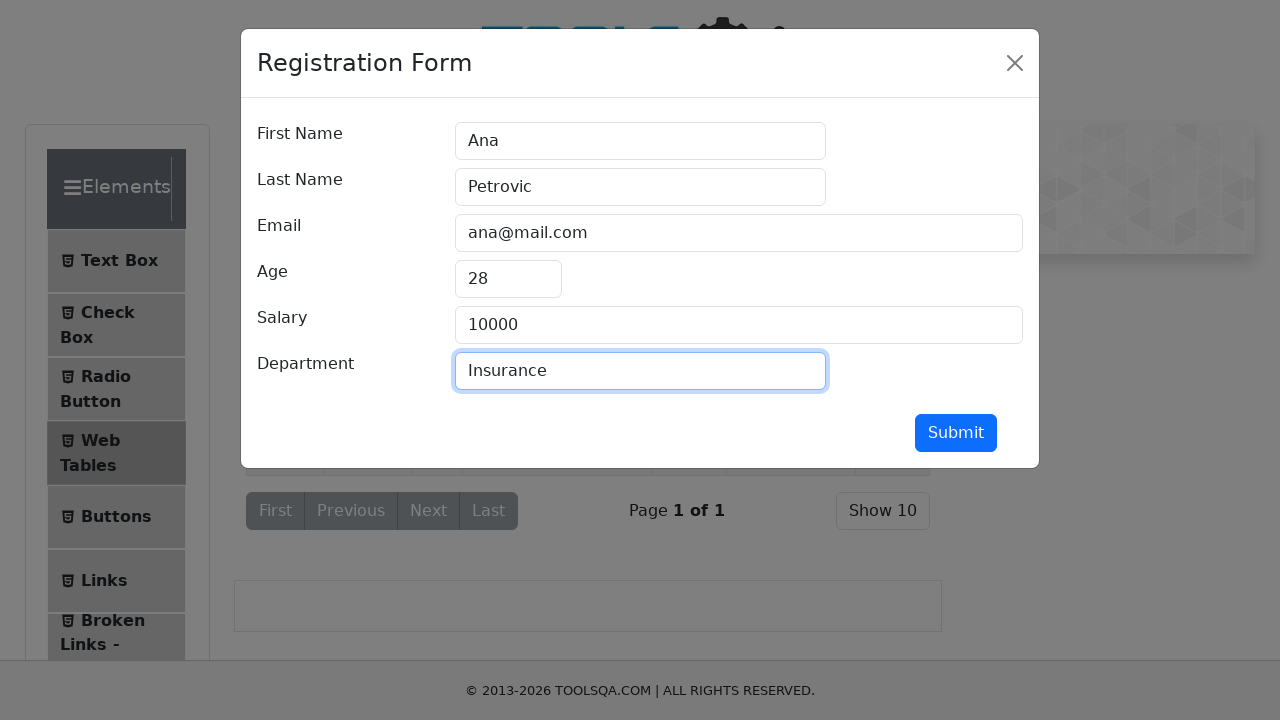

Clicked submit button to save record changes at (956, 433) on xpath=//button[@id='submit']
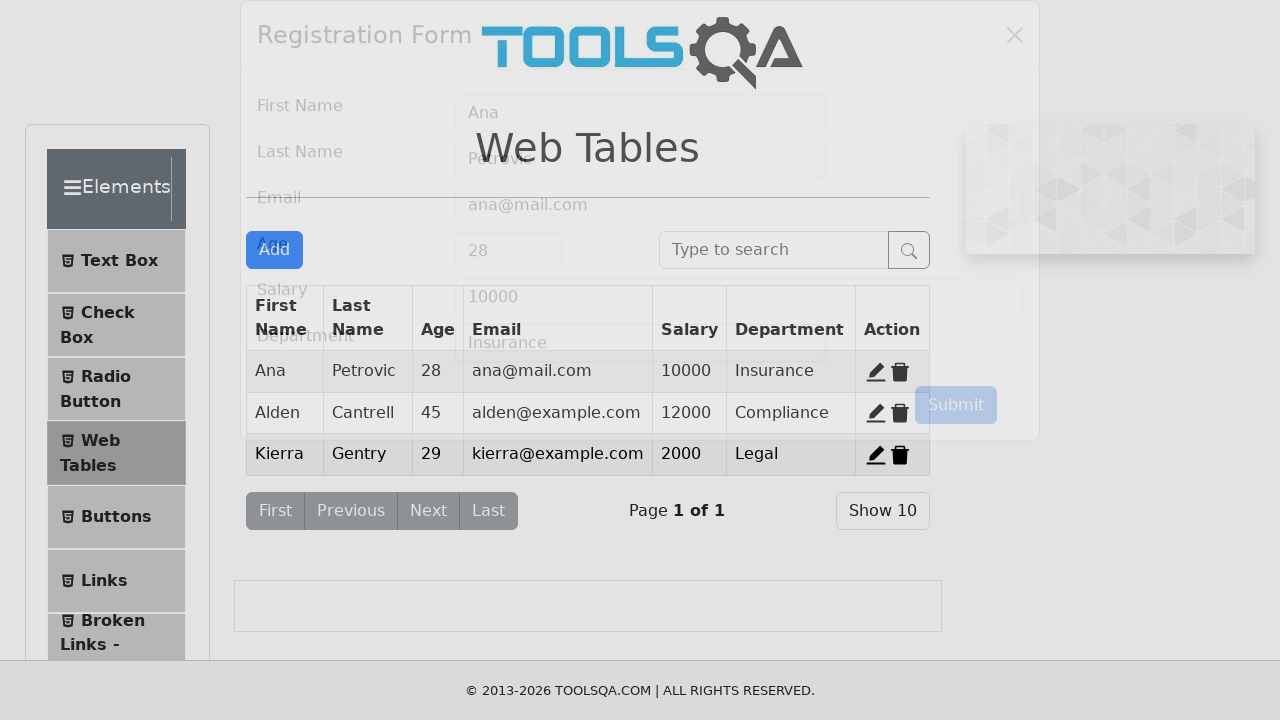

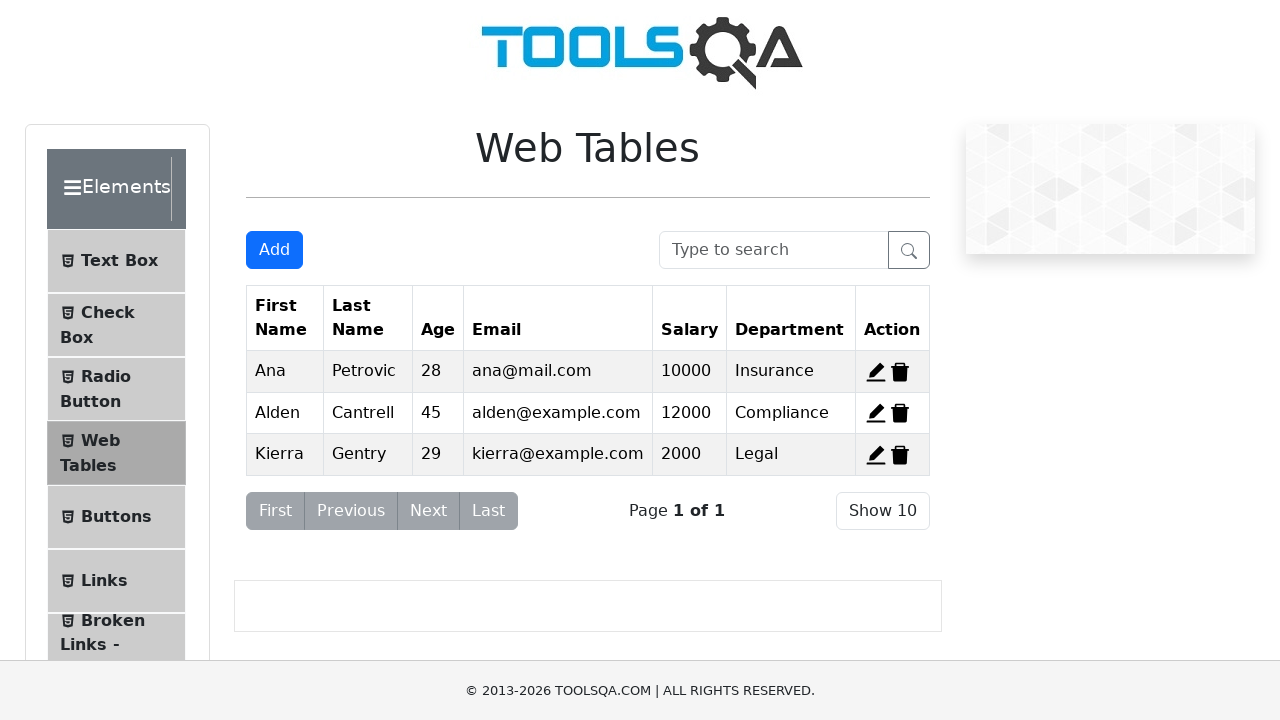